Tests mouse hover functionality on a nested menu system by hovering over "Main Item 2", then hovering over "SUB SUB LIST", and finally clicking on "Sub Sub Item 1"

Starting URL: https://demoqa.com/menu/

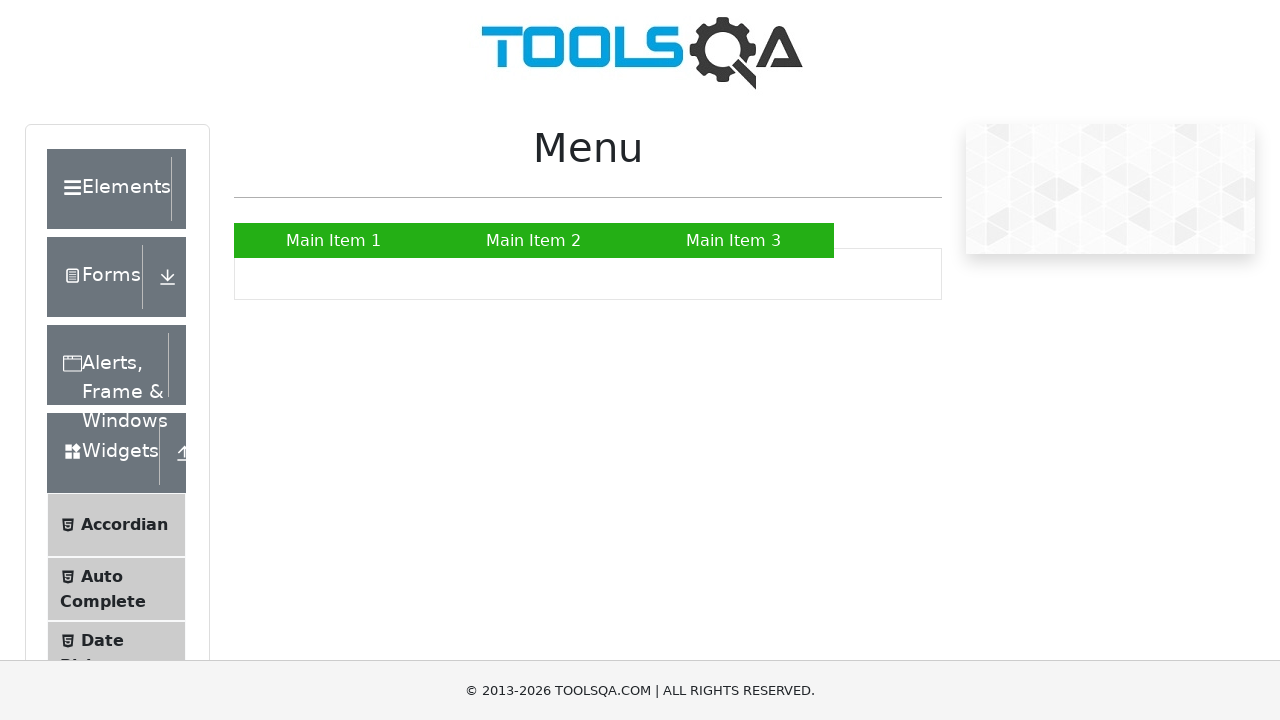

Hovered over 'Main Item 2' menu option at (534, 240) on xpath=//a[contains(text(),'Main Item 2')]
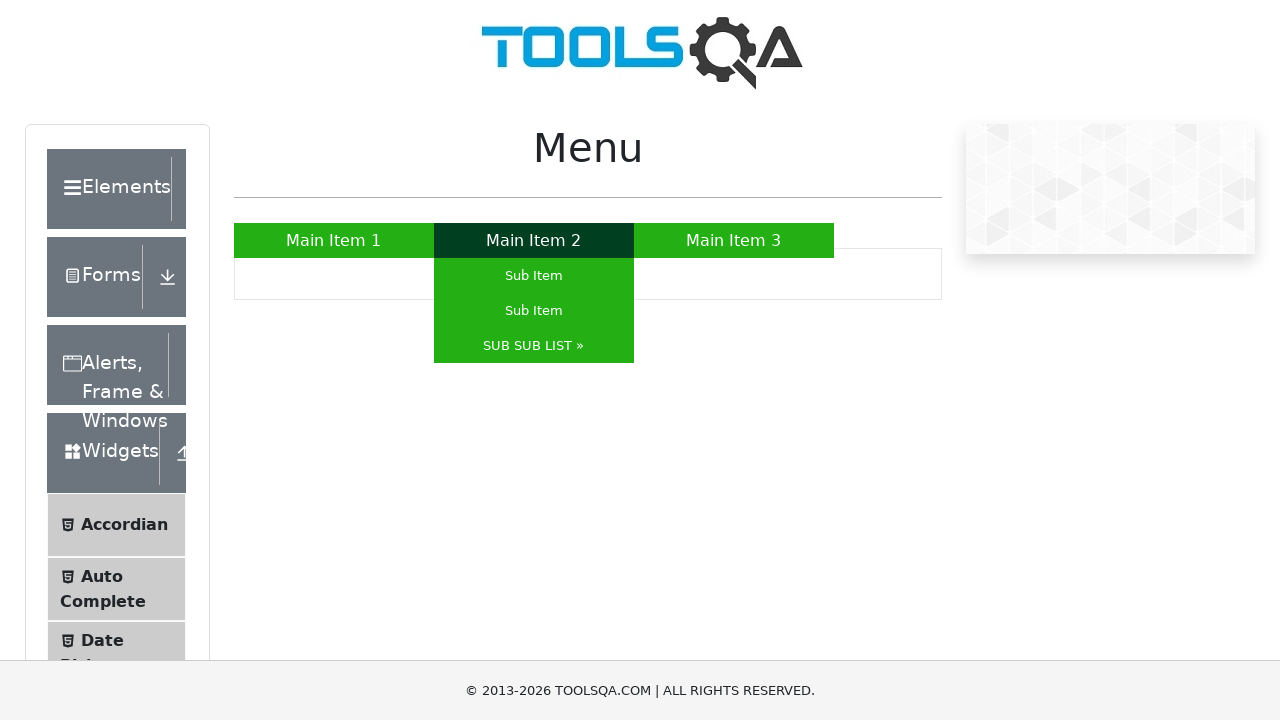

Hovered over 'SUB SUB LIST' submenu option at (534, 346) on xpath=//a[contains(text(),'SUB SUB LIST »')]
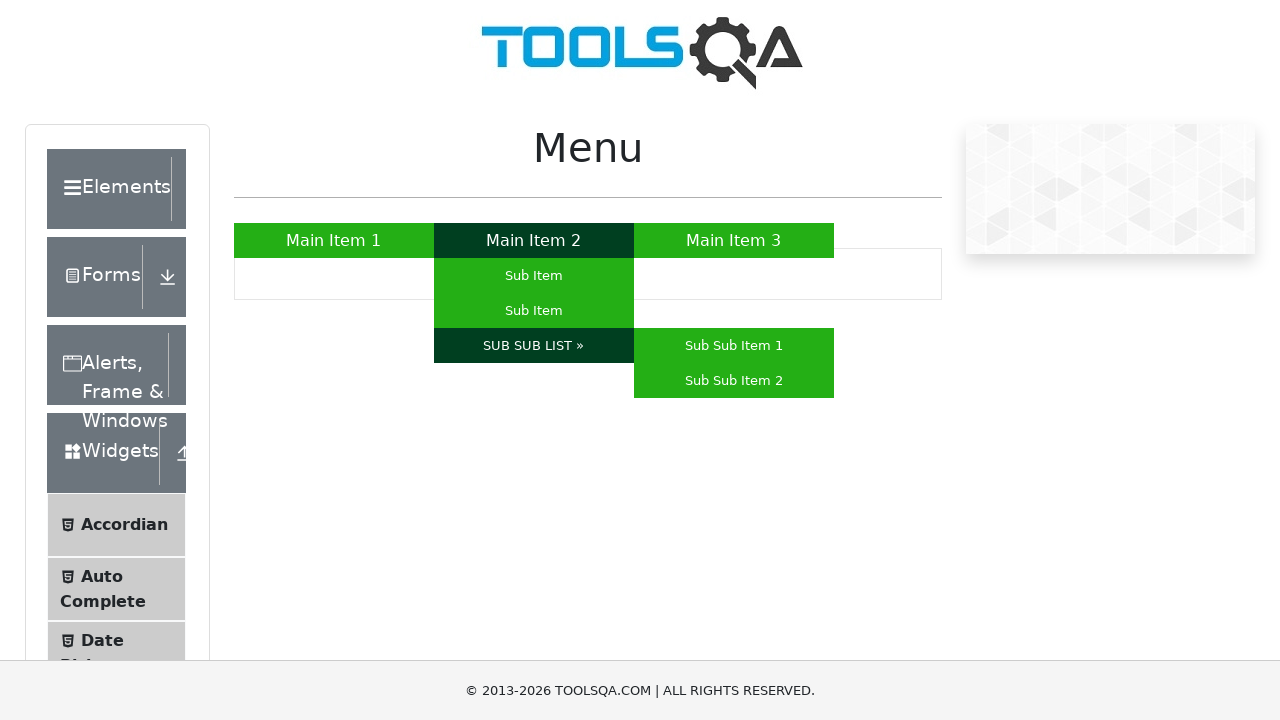

Clicked on 'Sub Sub Item 1' option at (734, 346) on xpath=//a[contains(text(),'Sub Sub Item 1')]
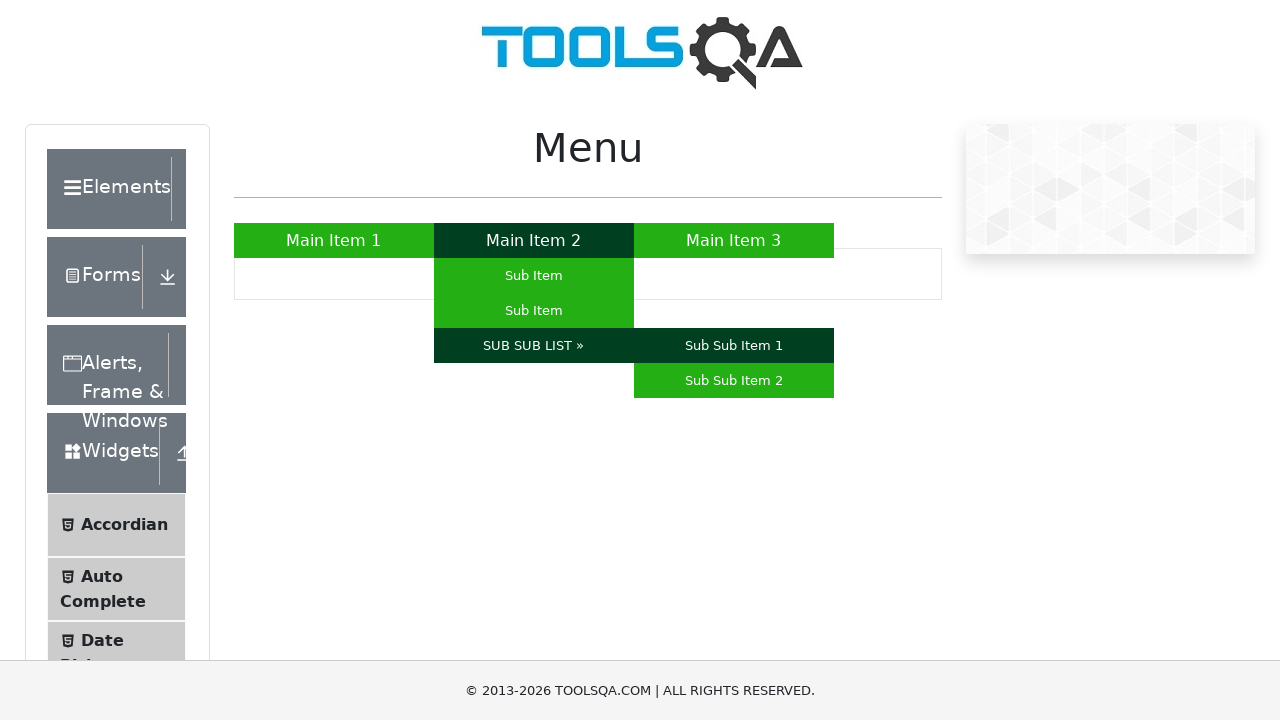

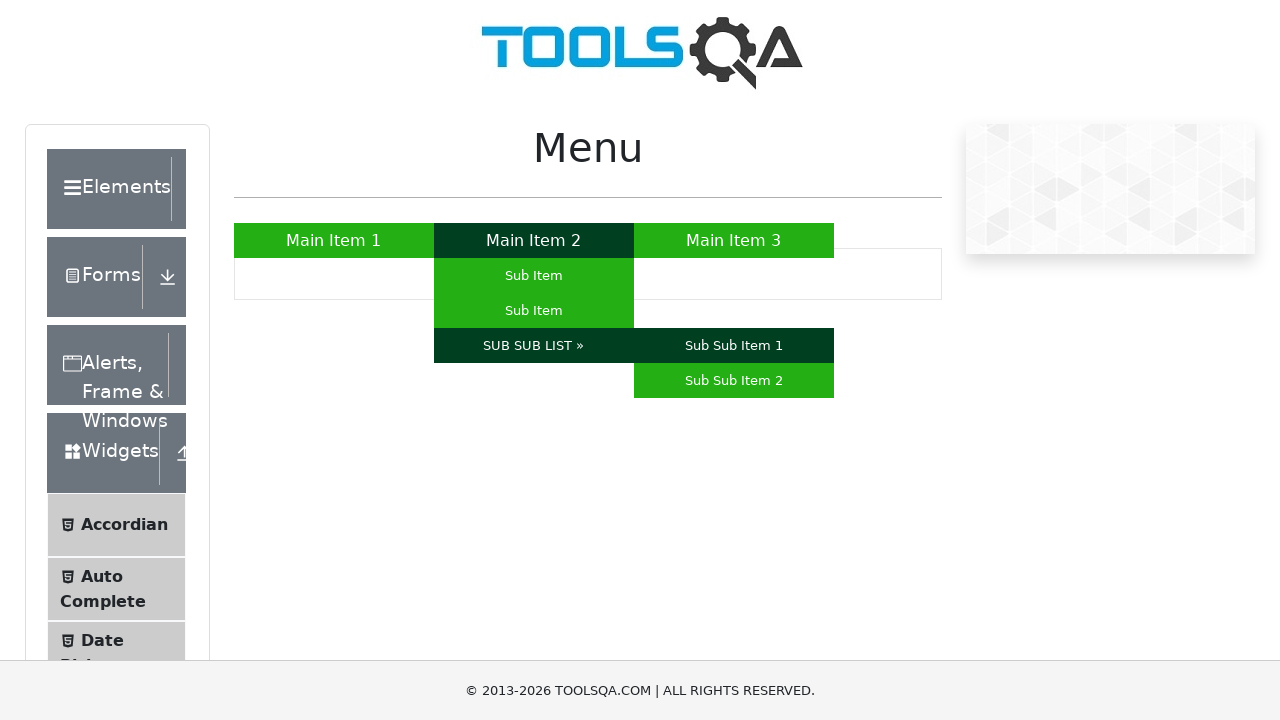